Tests navigation through the main sections of umaar.com by clicking through the Dev Tips, Blog, Videos, and Code navigation links

Starting URL: https://umaar.com/

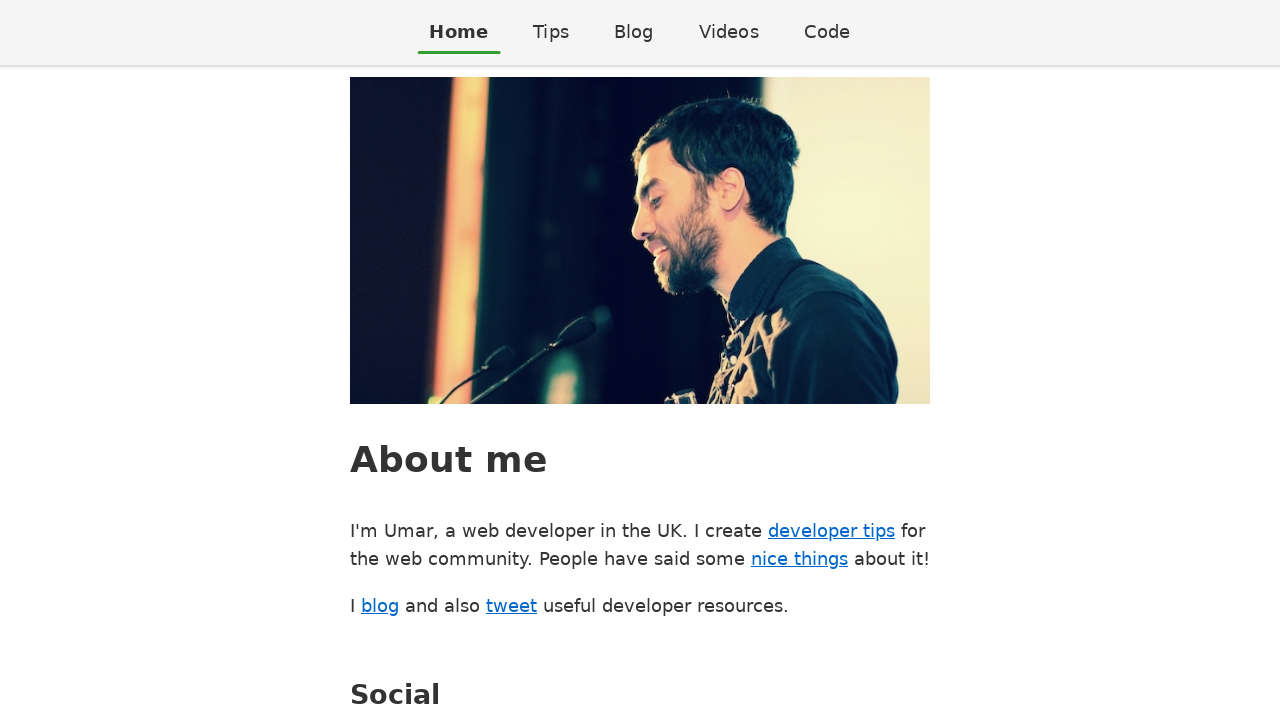

Navigated to umaar.com homepage
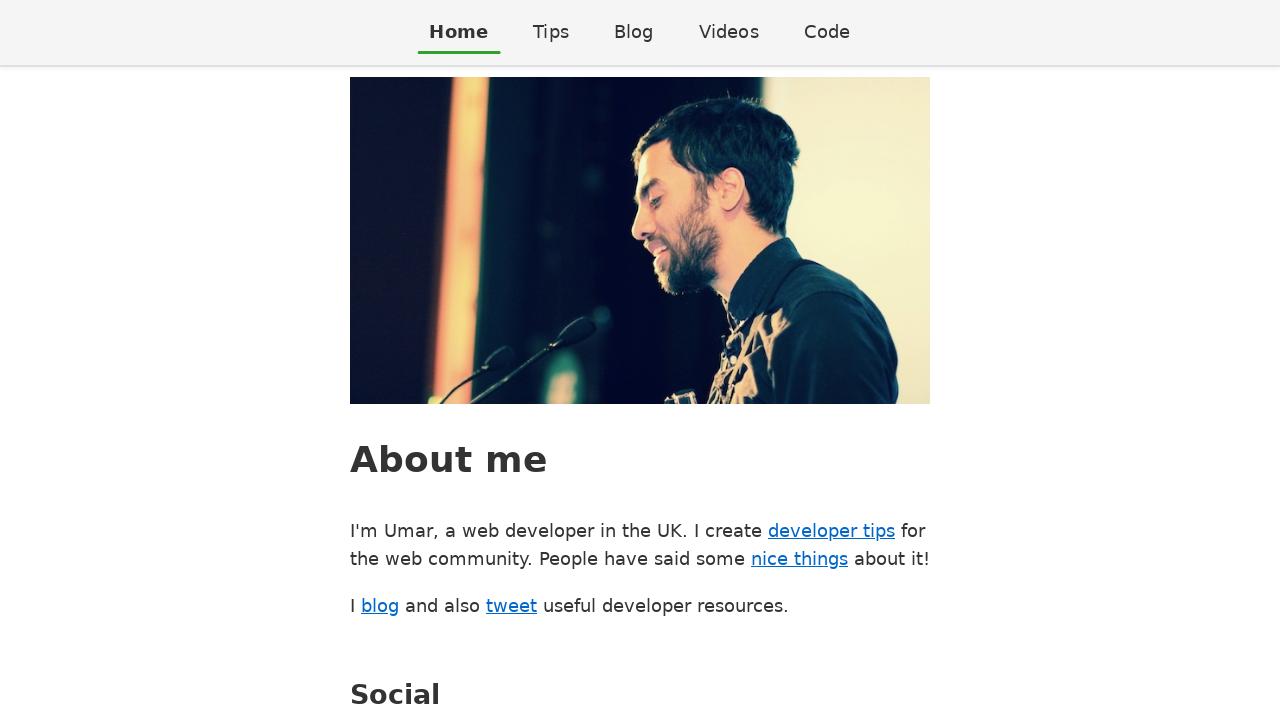

Clicked on Dev Tips navigation link at (551, 32) on a[href$="/dev-tips/"]
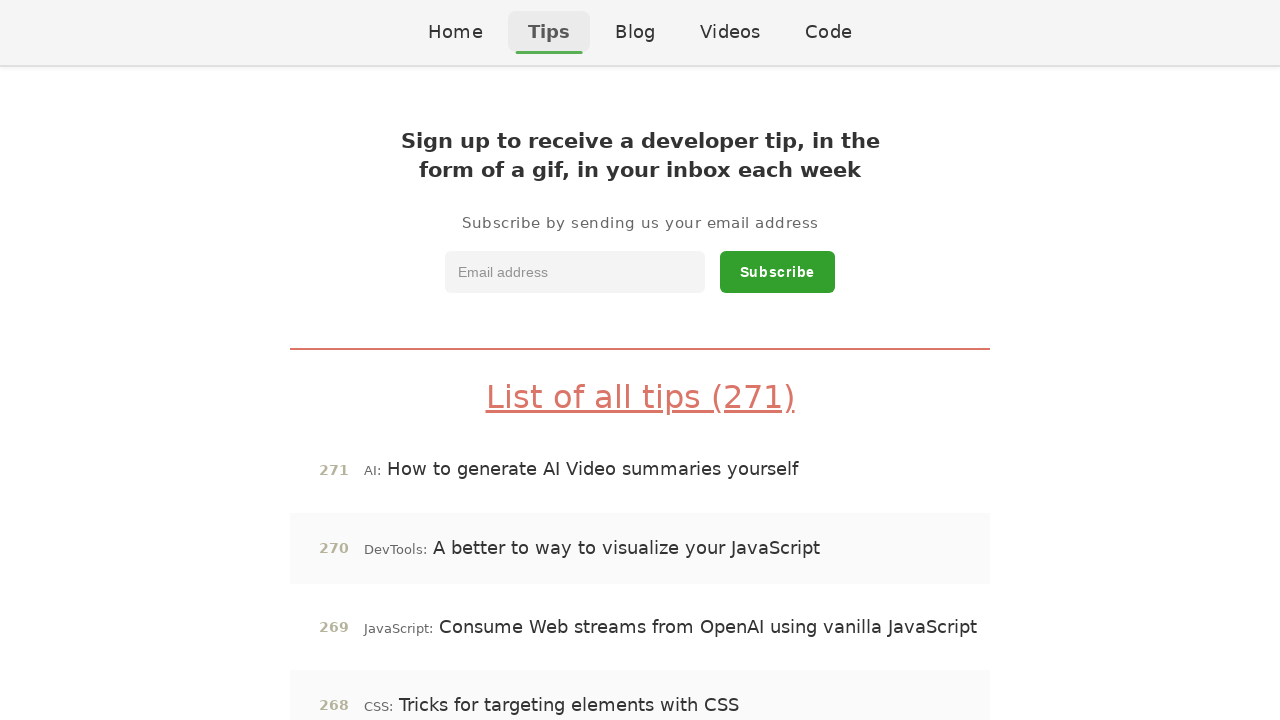

Clicked on Blog navigation link at (635, 32) on a[href$="/blog/"]
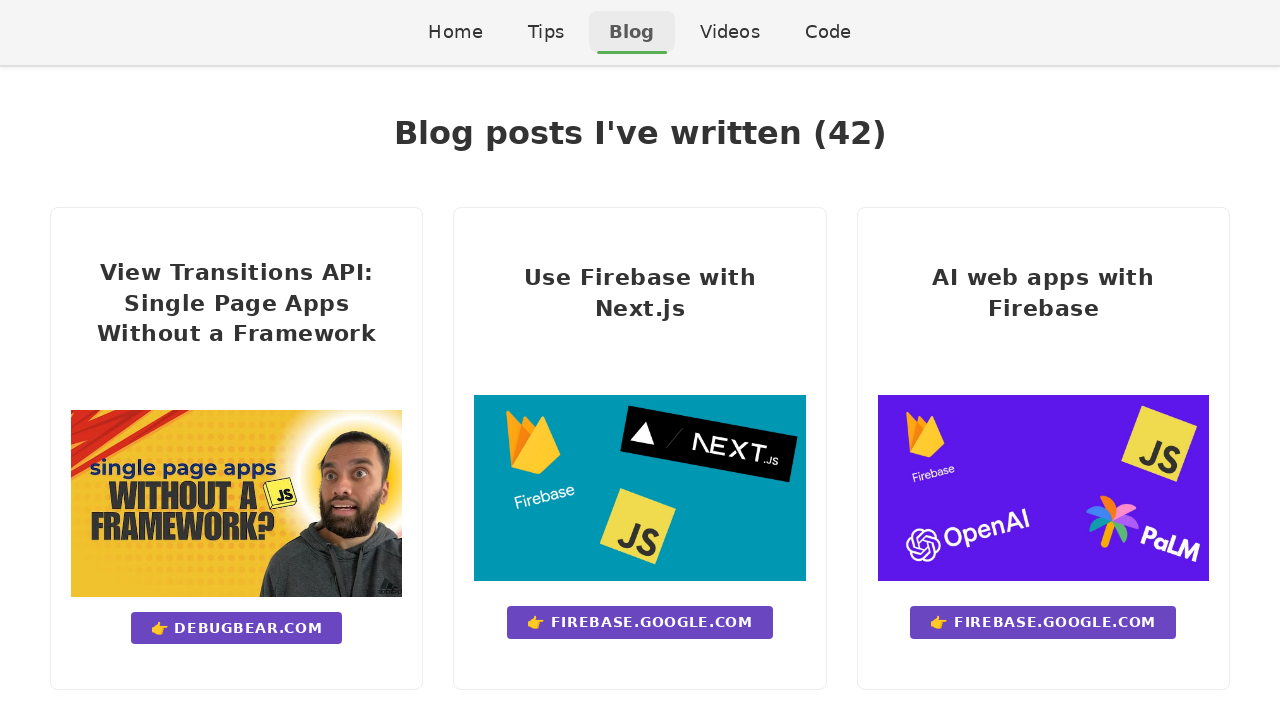

Clicked on Videos navigation link at (730, 32) on a[href$="/videos/"]
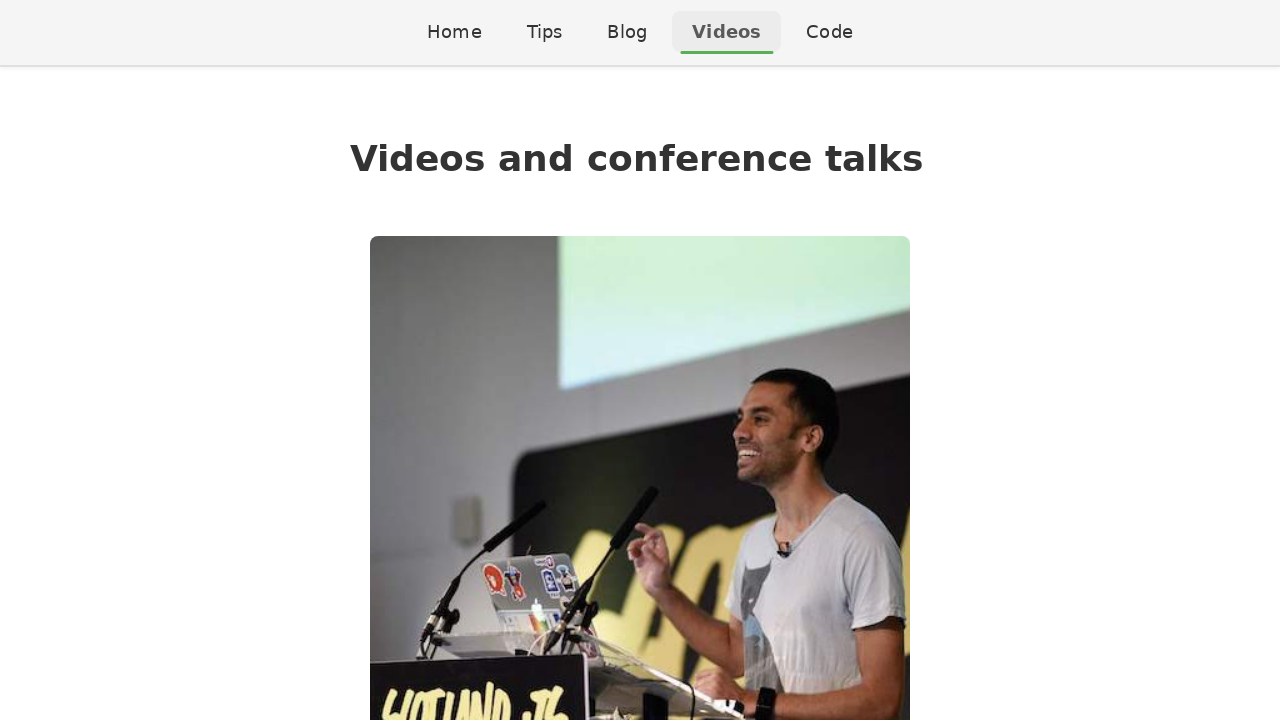

Clicked on Code navigation link at (830, 32) on a[href$="/code/"]
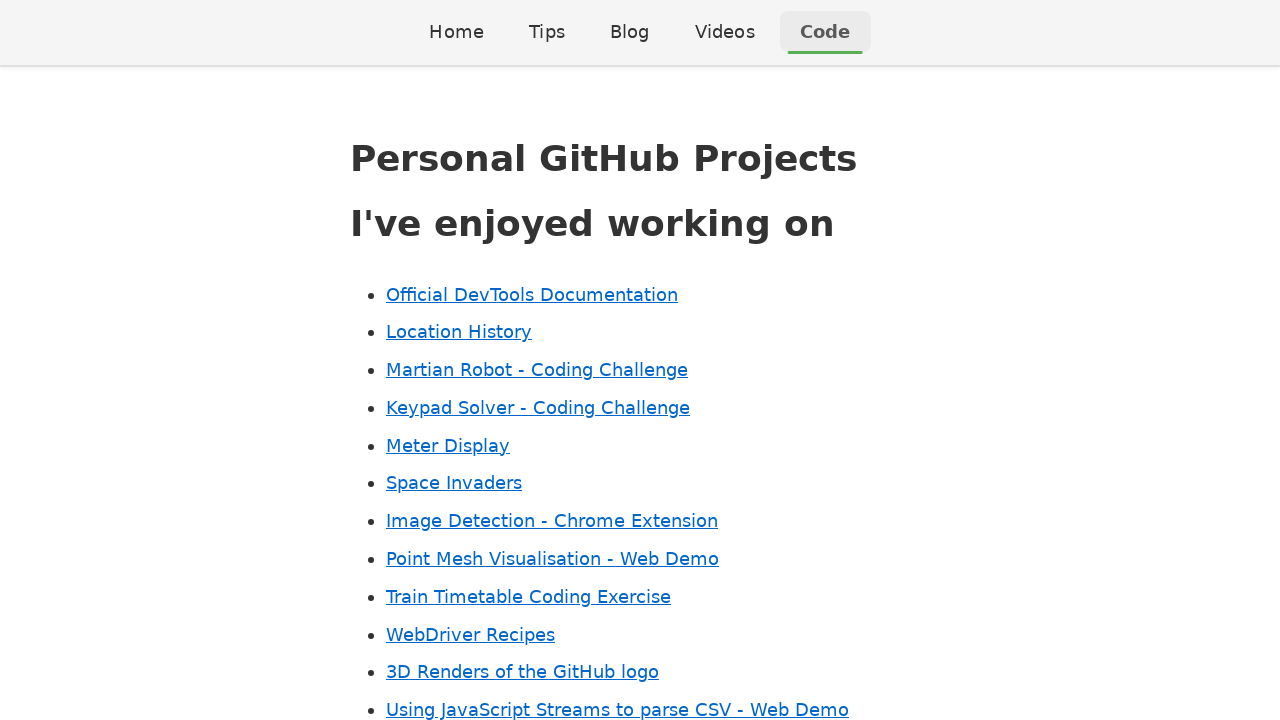

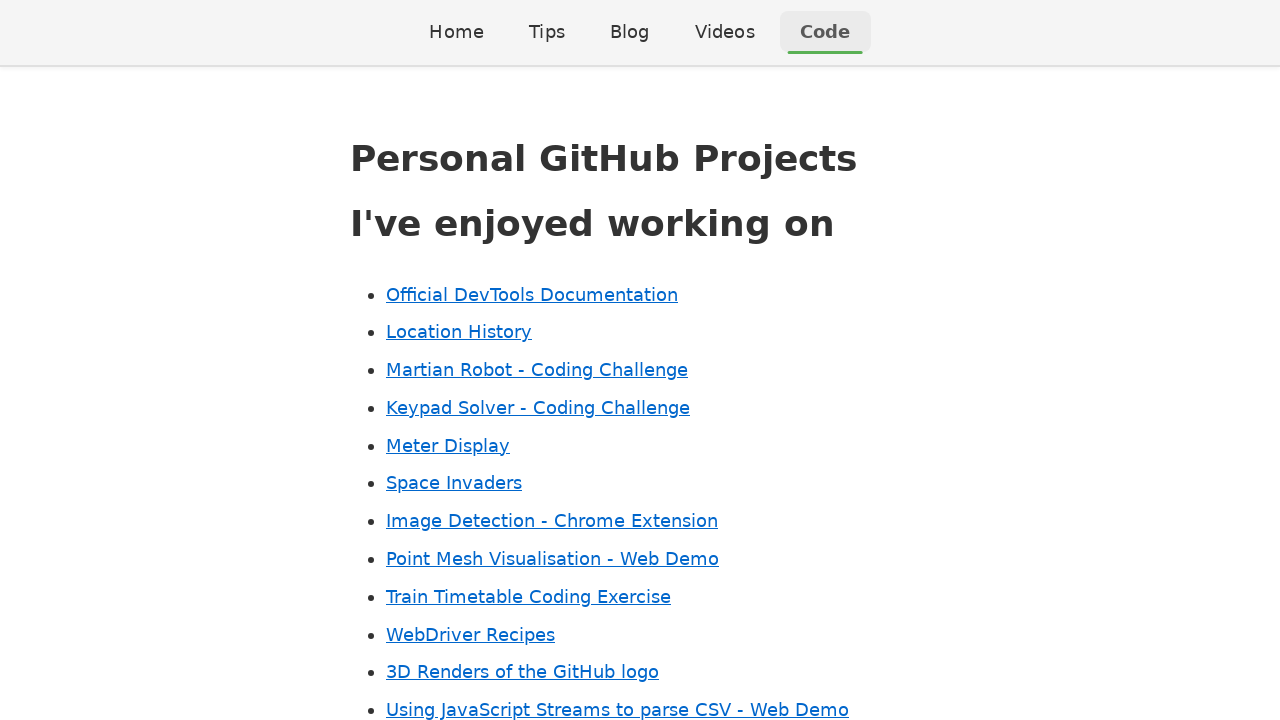